Tests date picker functionality by selecting a specific date (June 10, 2025) from a React calendar component

Starting URL: https://www.rahulshettyacademy.com/seleniumPractise/#/offers

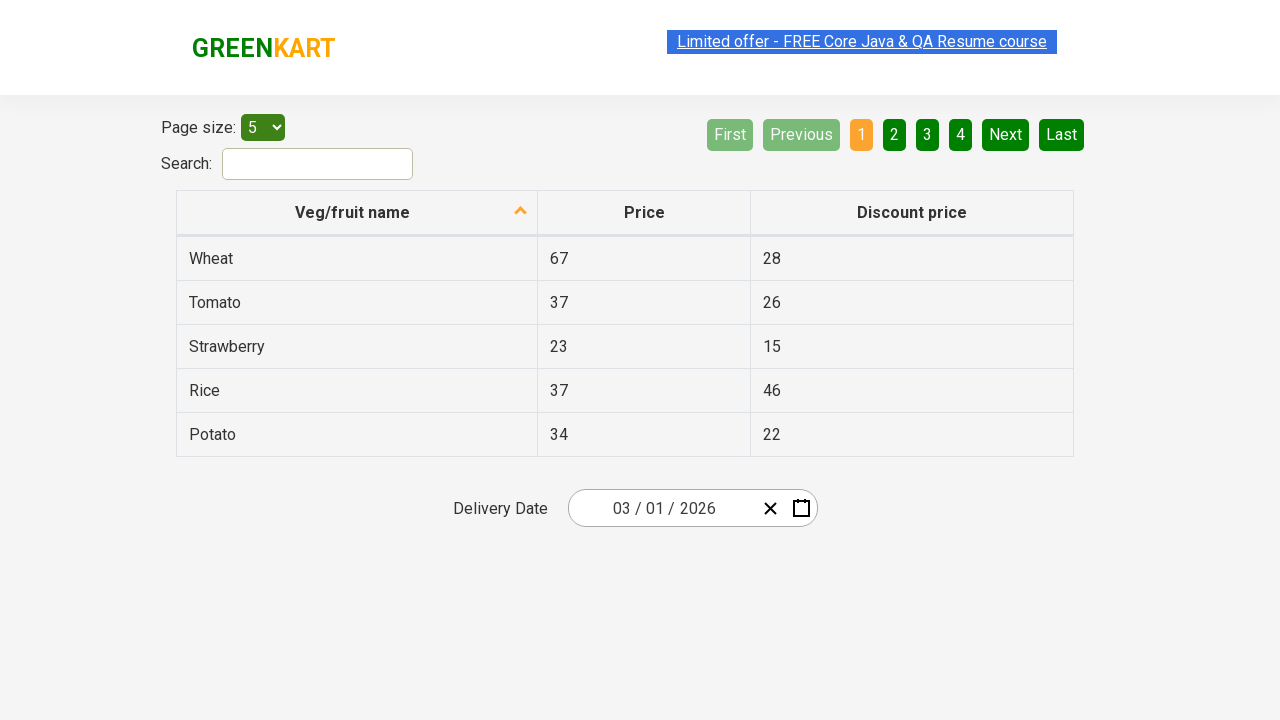

Clicked to open the React date picker at (692, 508) on .react-date-picker
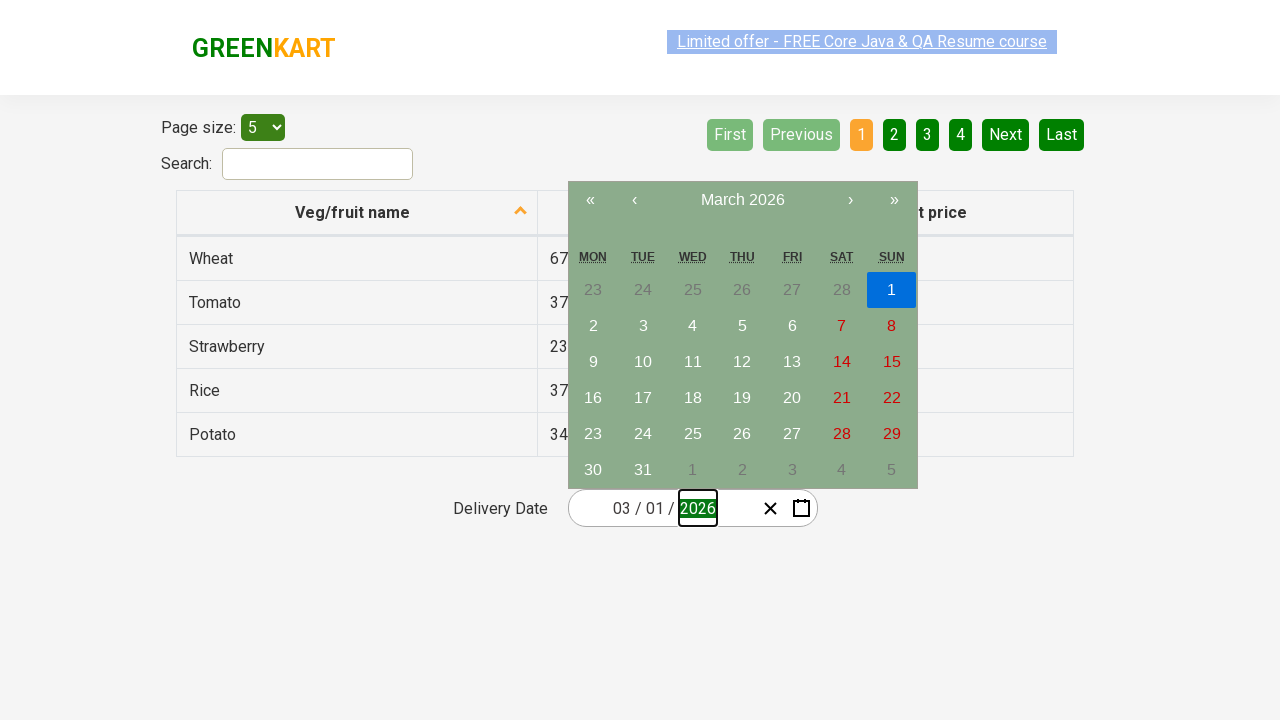

Clicked navigation label to navigate to month view at (742, 200) on .react-calendar__navigation__label
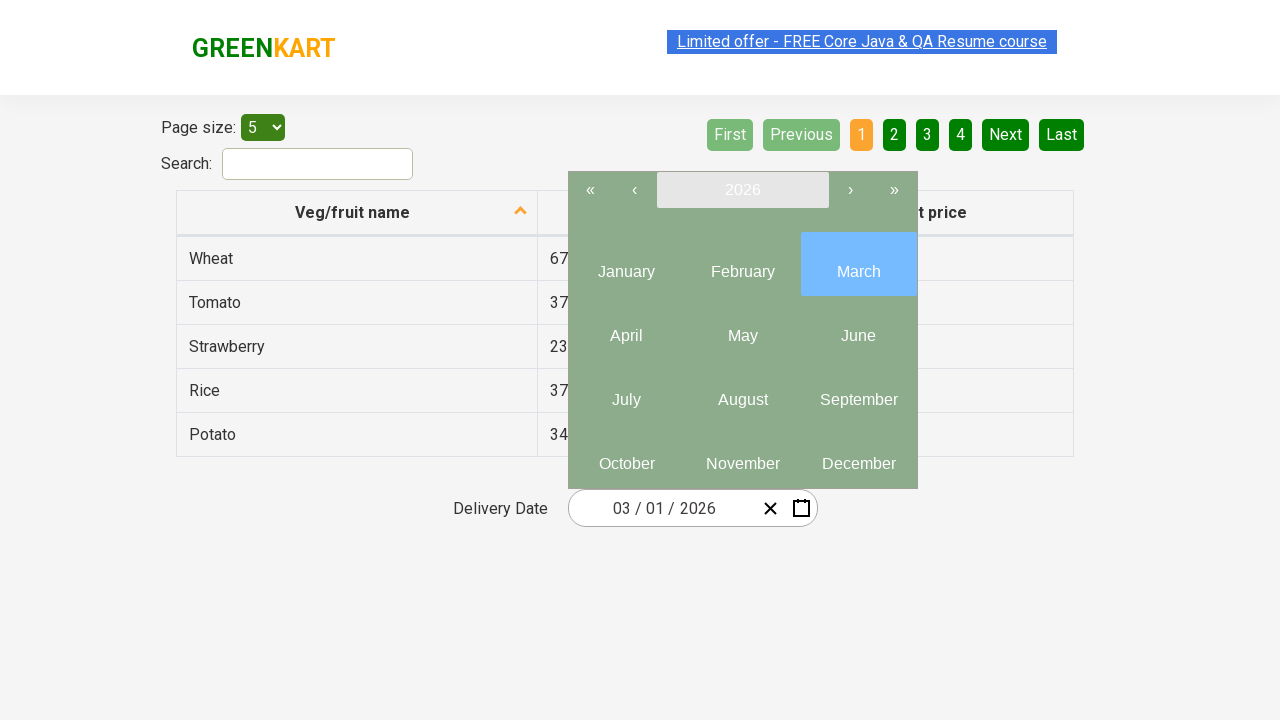

Clicked navigation label again to navigate to year view at (742, 190) on .react-calendar__navigation__label
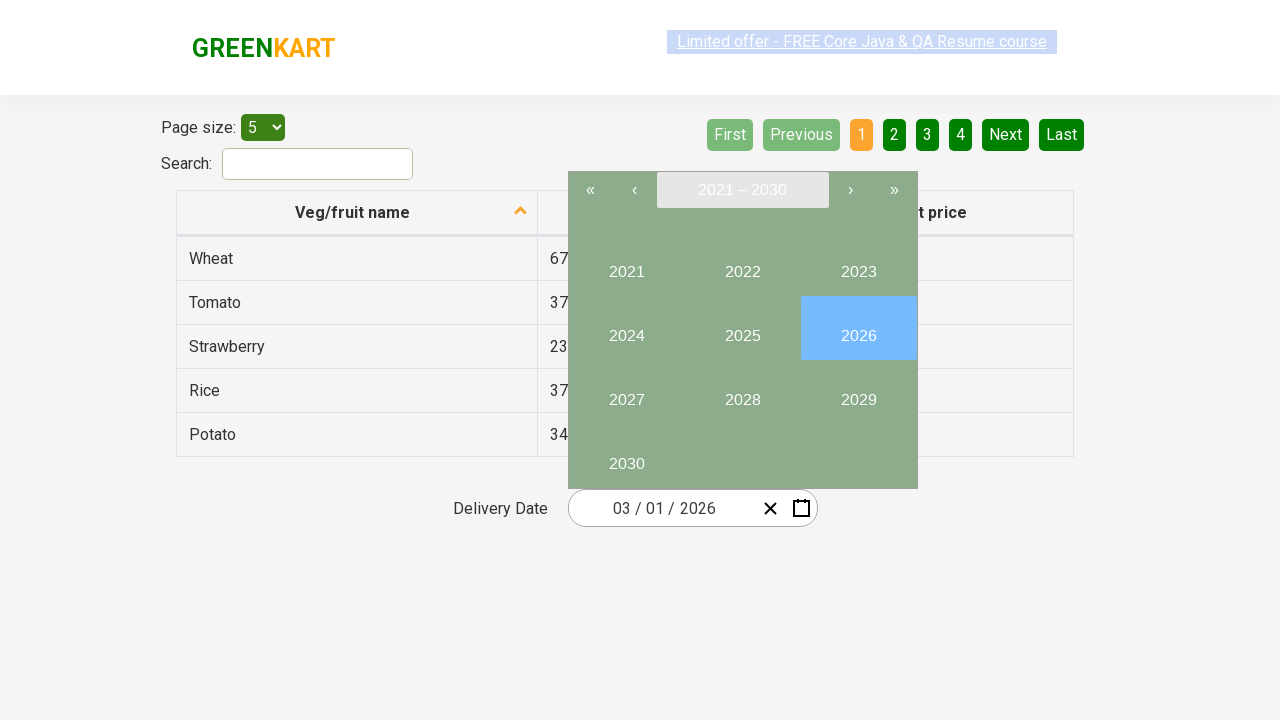

Selected year 2025 from the year view at (742, 328) on button:has-text('2025')
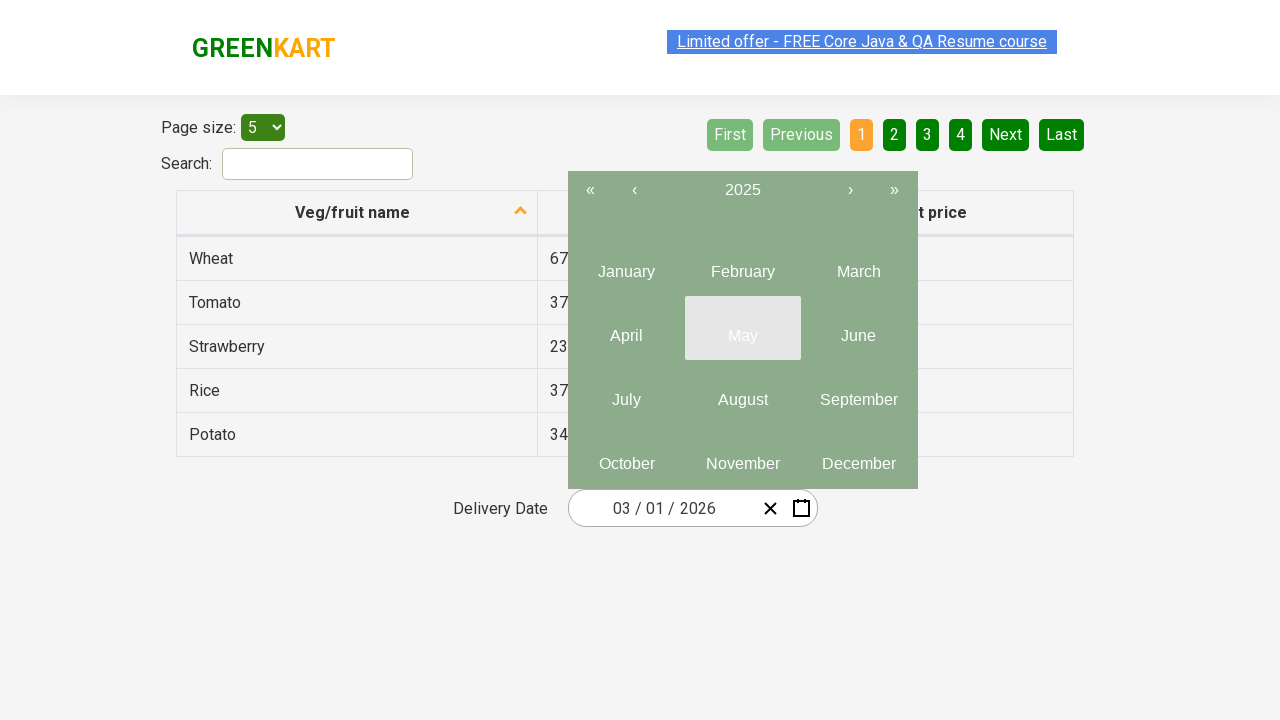

Selected month 6 (June) from the month view at (858, 328) on .react-calendar__year-view__months__month >> nth=5
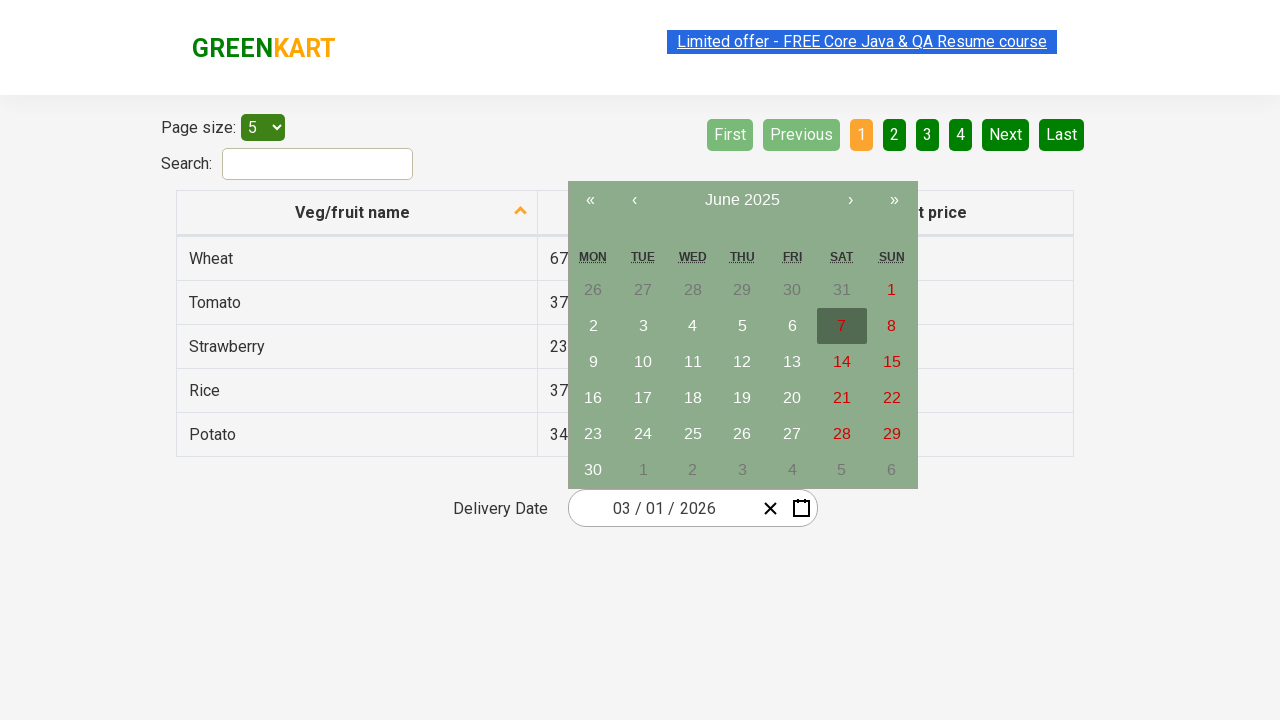

Selected date 10 from the calendar to complete date selection of June 10, 2025 at (643, 362) on .react-calendar abbr >> internal:has-text="10"i >> nth=0
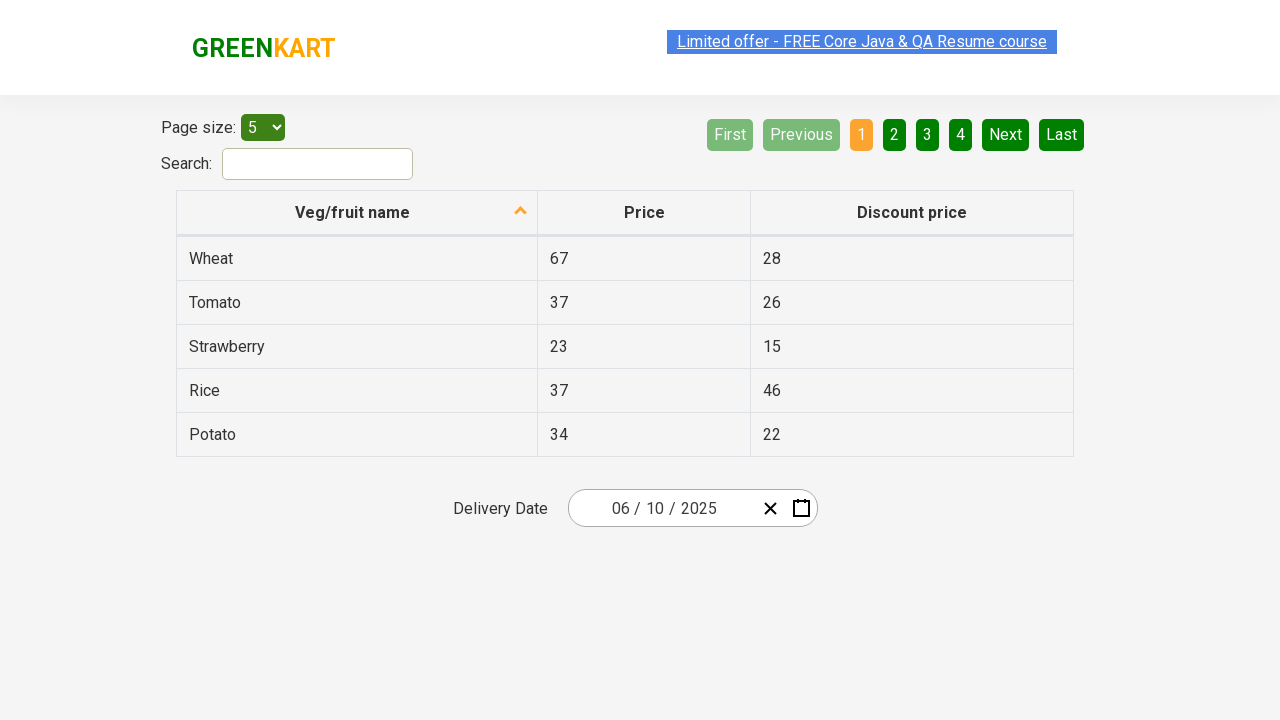

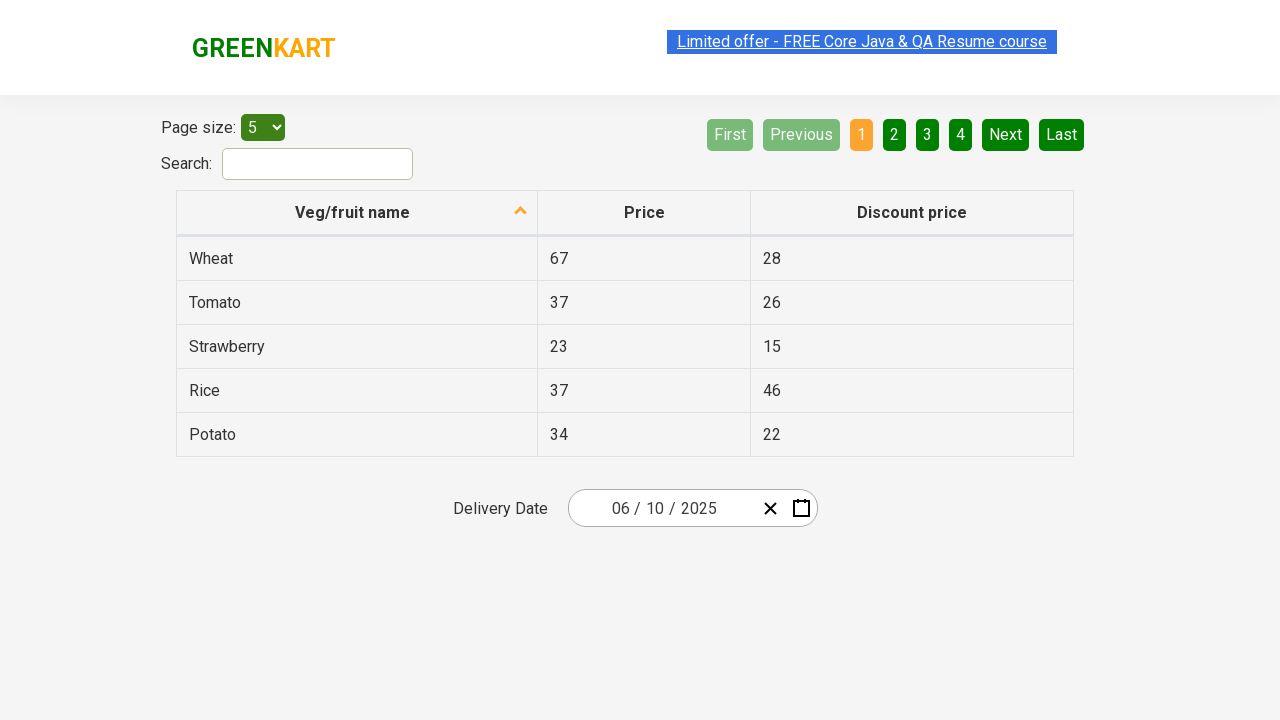